Tests form filling and browser navigation functionality by filling signup form fields, then navigating back, forward, refreshing, and navigating to a new URL

Starting URL: https://qavbox.github.io/demo/signup/

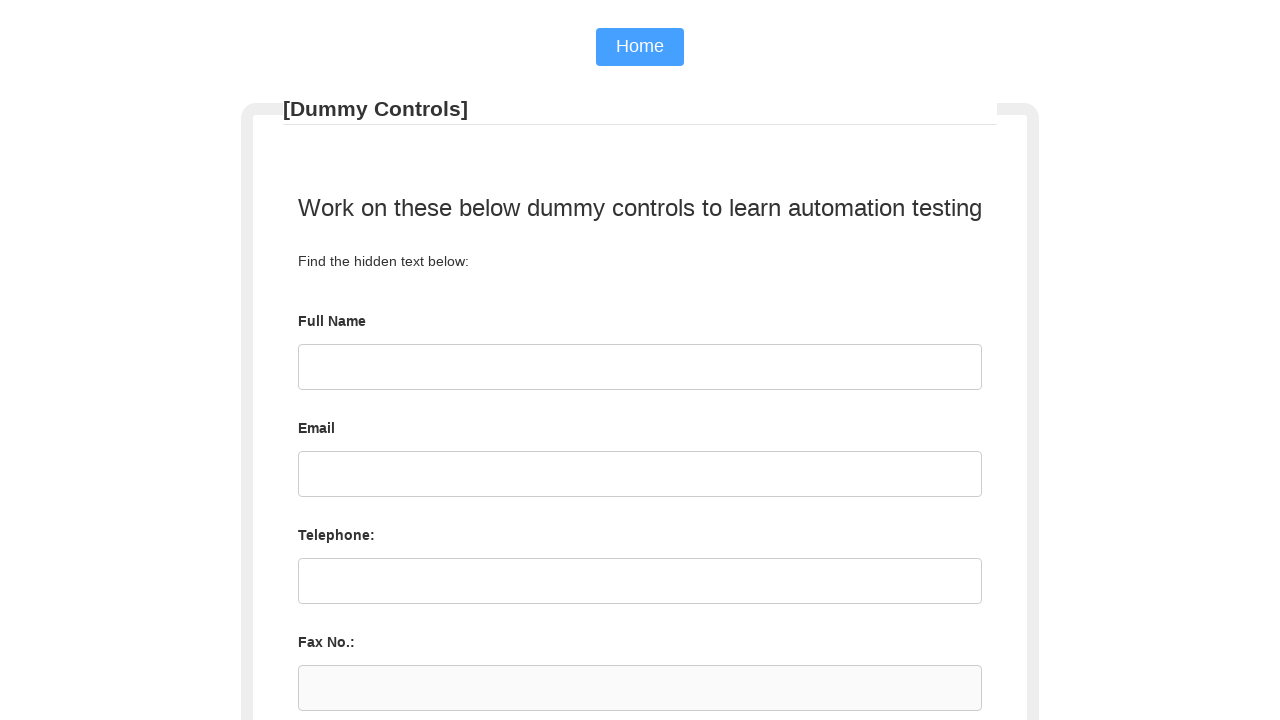

Filled username field with 'Md. Rakibul Islam' on input#username
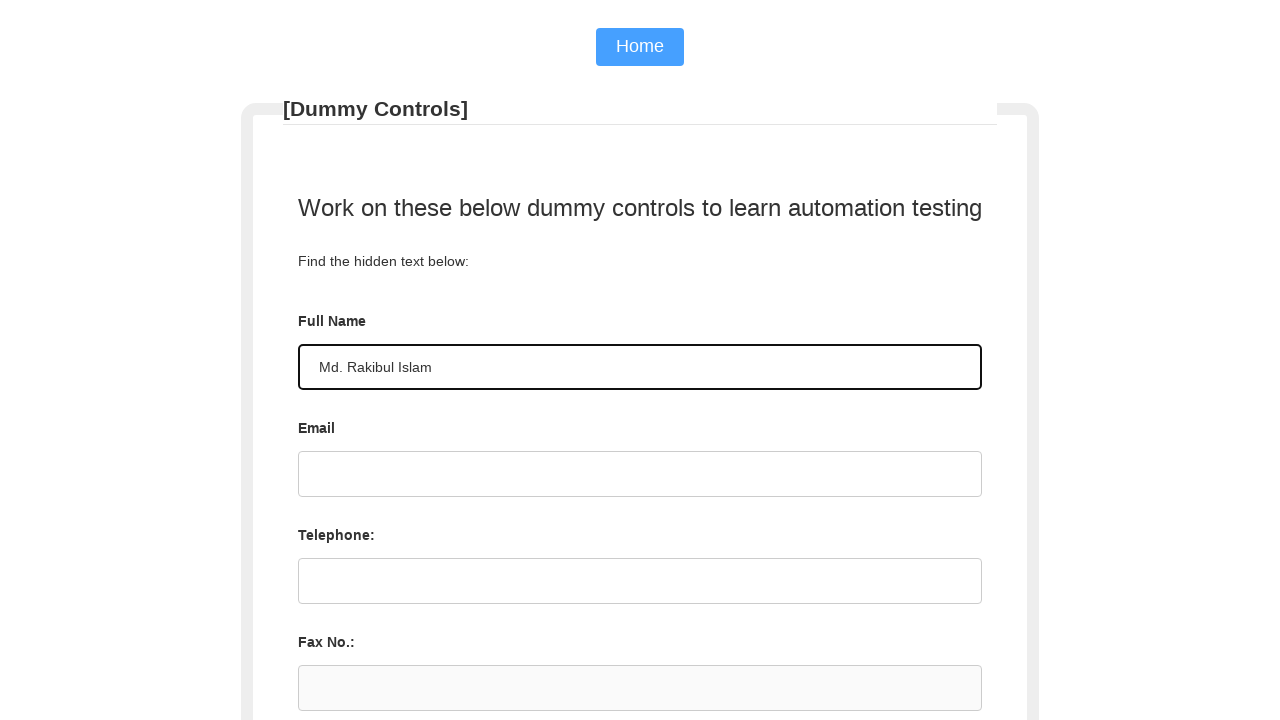

Filled email field with 'rakib@gmail.com' on input#email
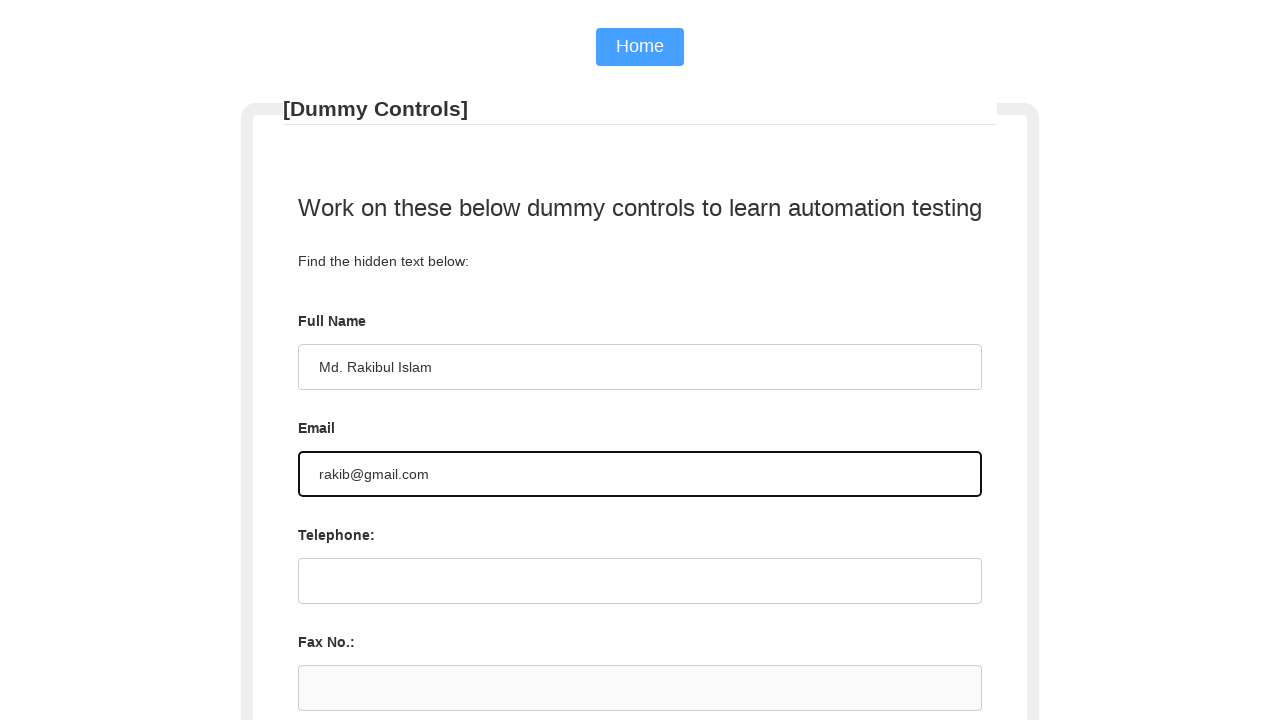

Navigated back to previous page
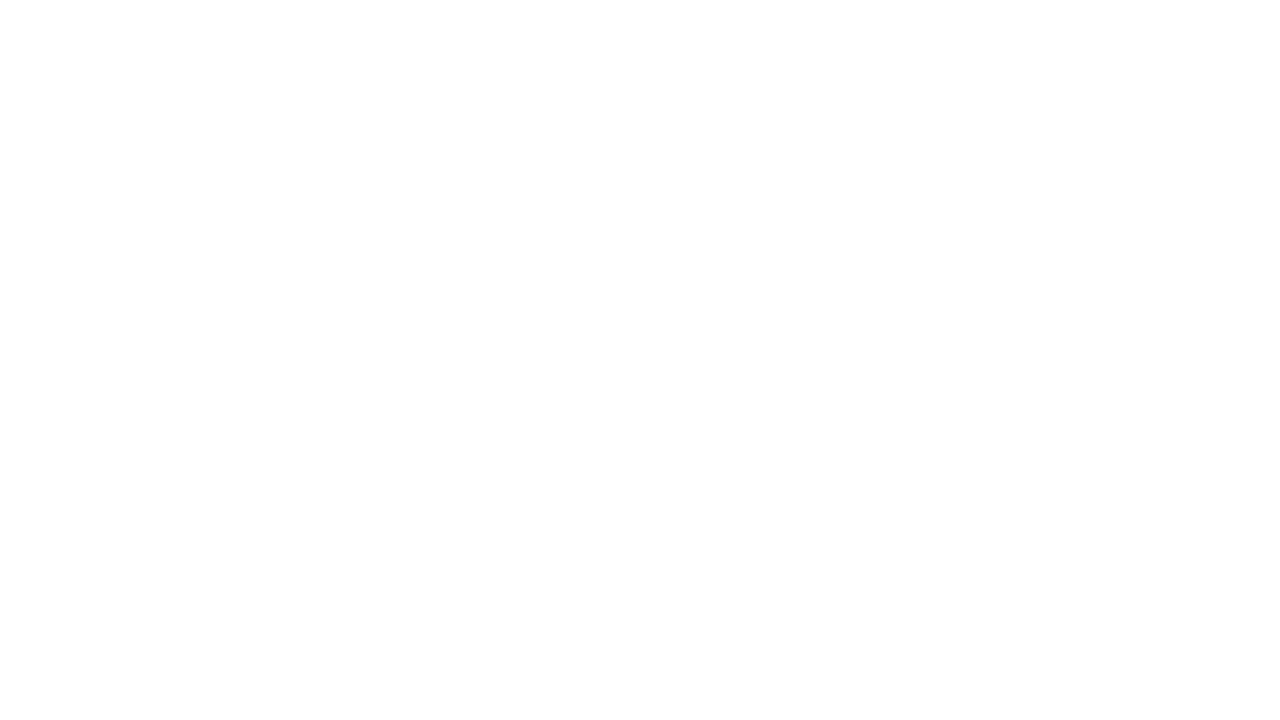

Navigated forward to signup form
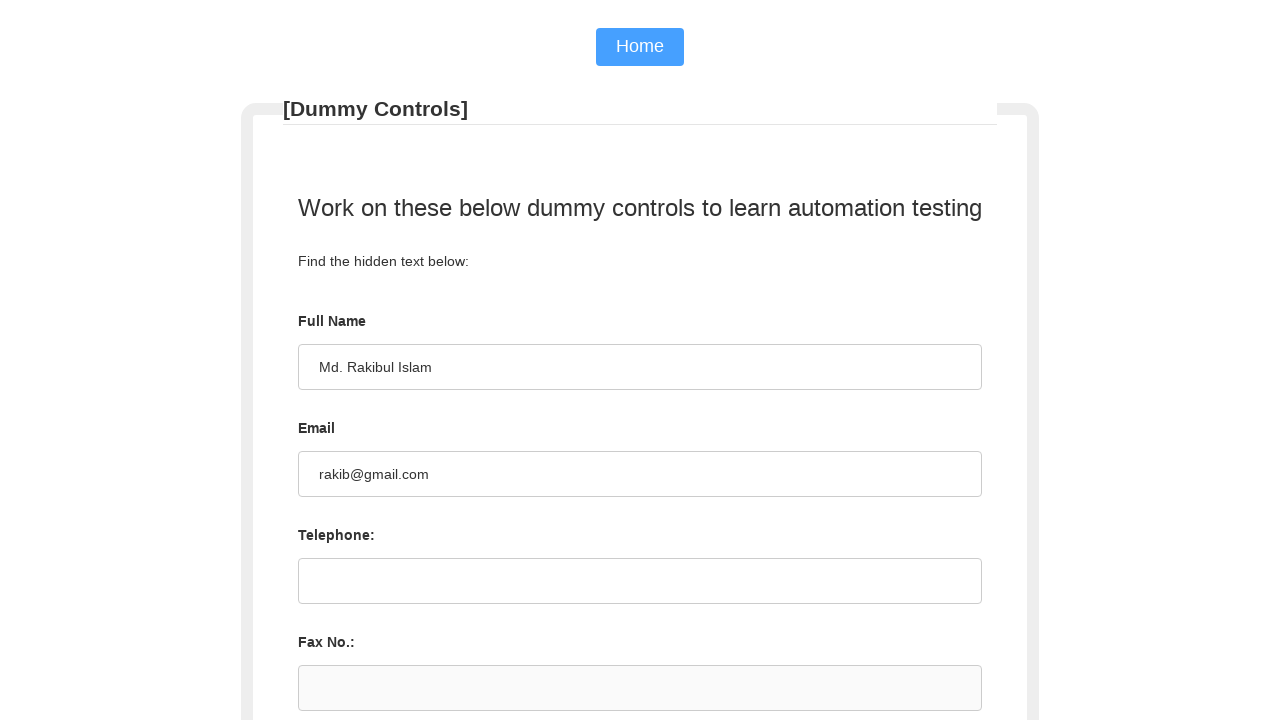

Refreshed the page
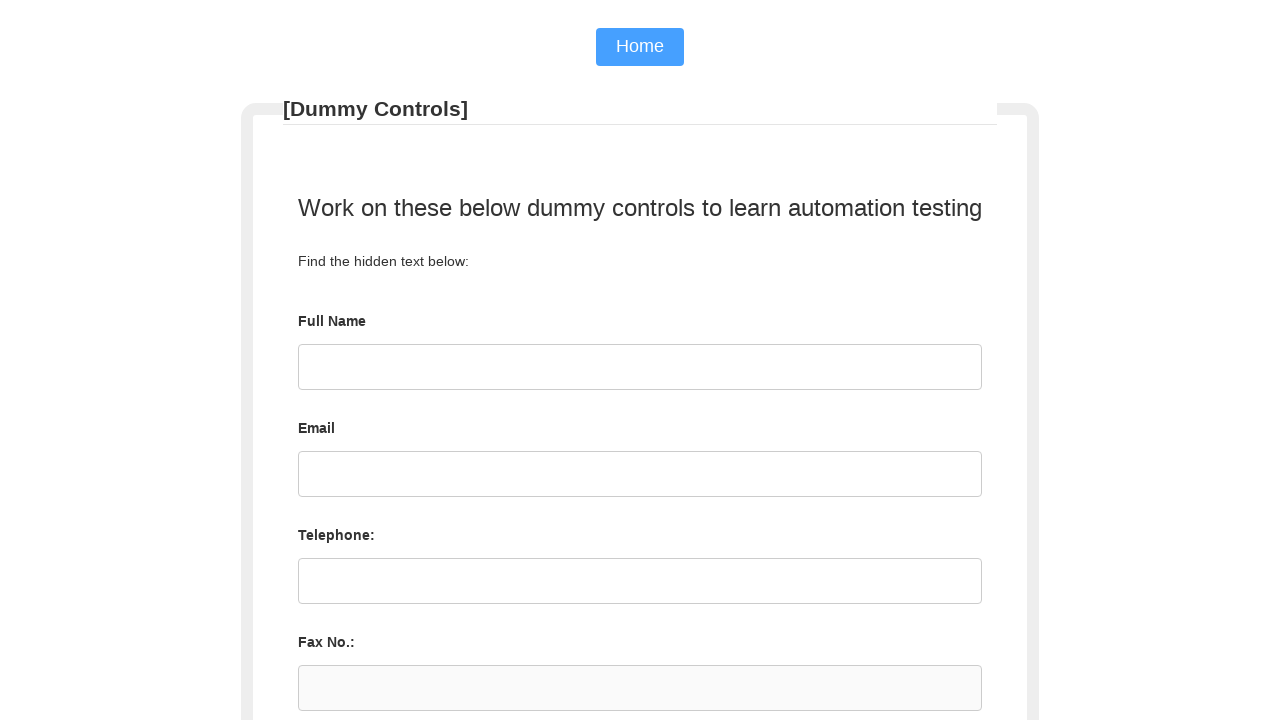

Navigated to https://demoqa.com/text-box
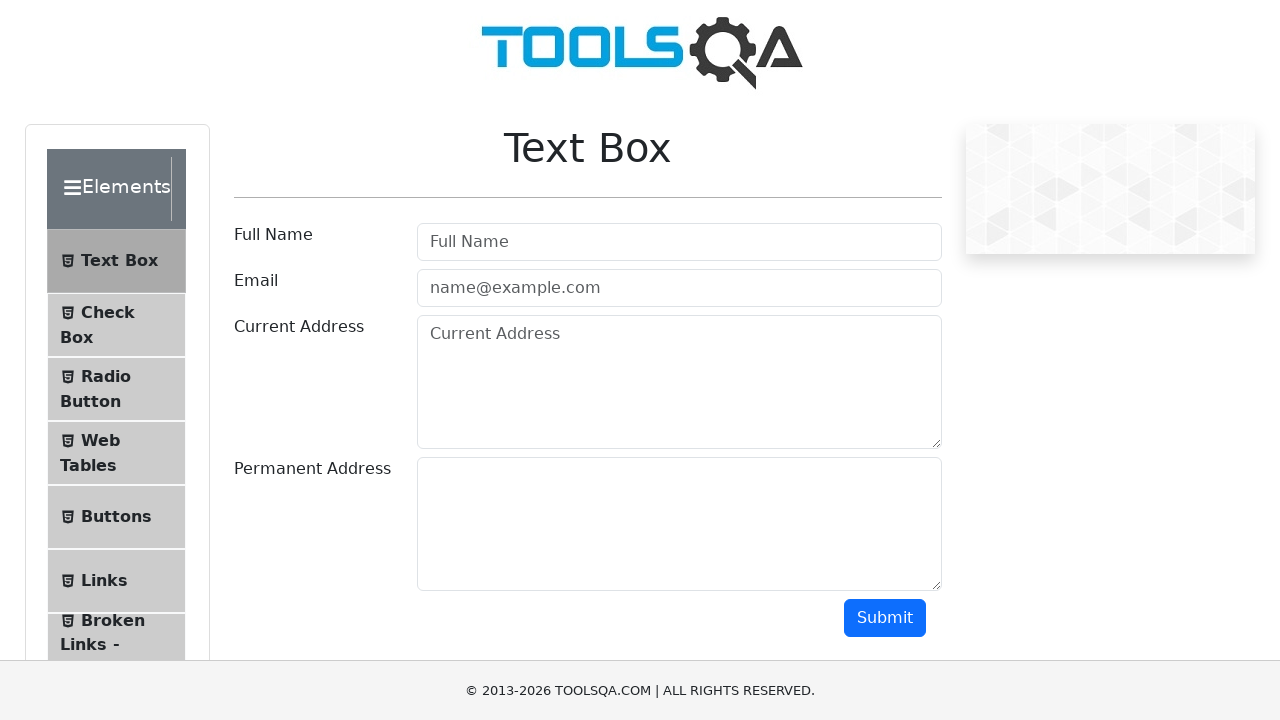

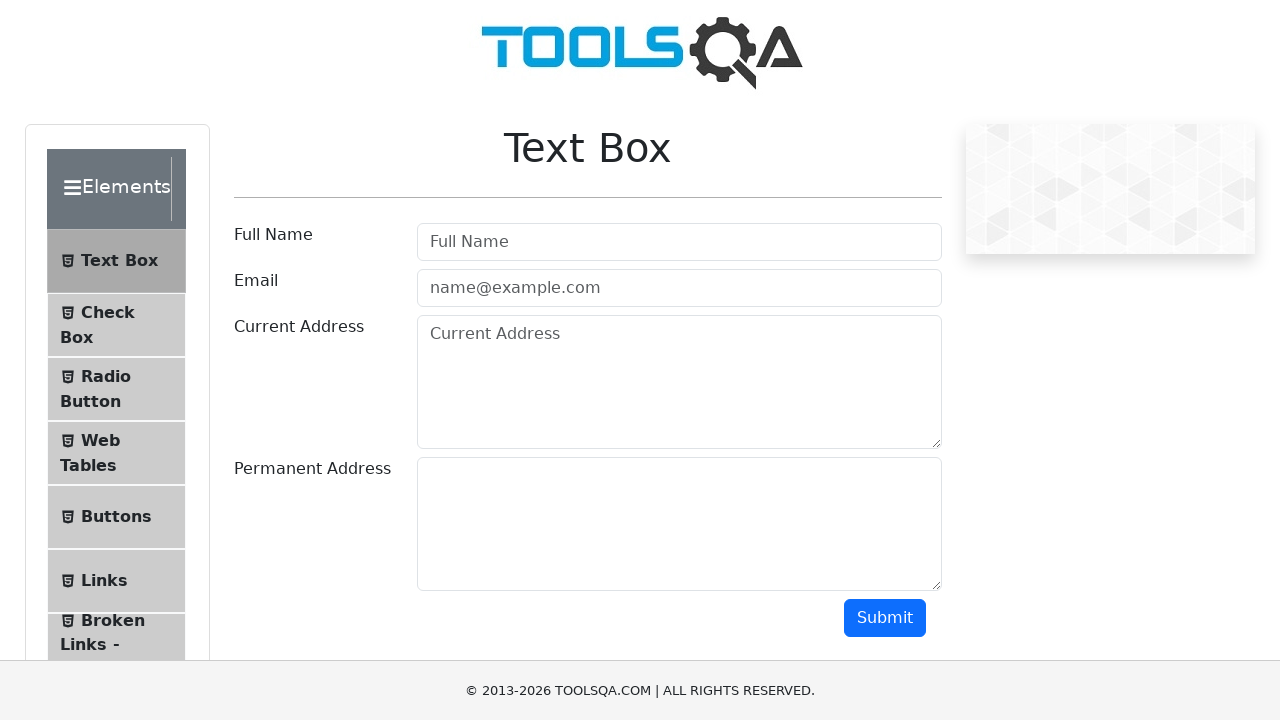